Tests an explicit wait exercise by waiting for a price element to display "$100", clicking a button, reading an input value, calculating a mathematical result using logarithm and sine functions, and submitting the answer.

Starting URL: http://suninjuly.github.io/explicit_wait2.html

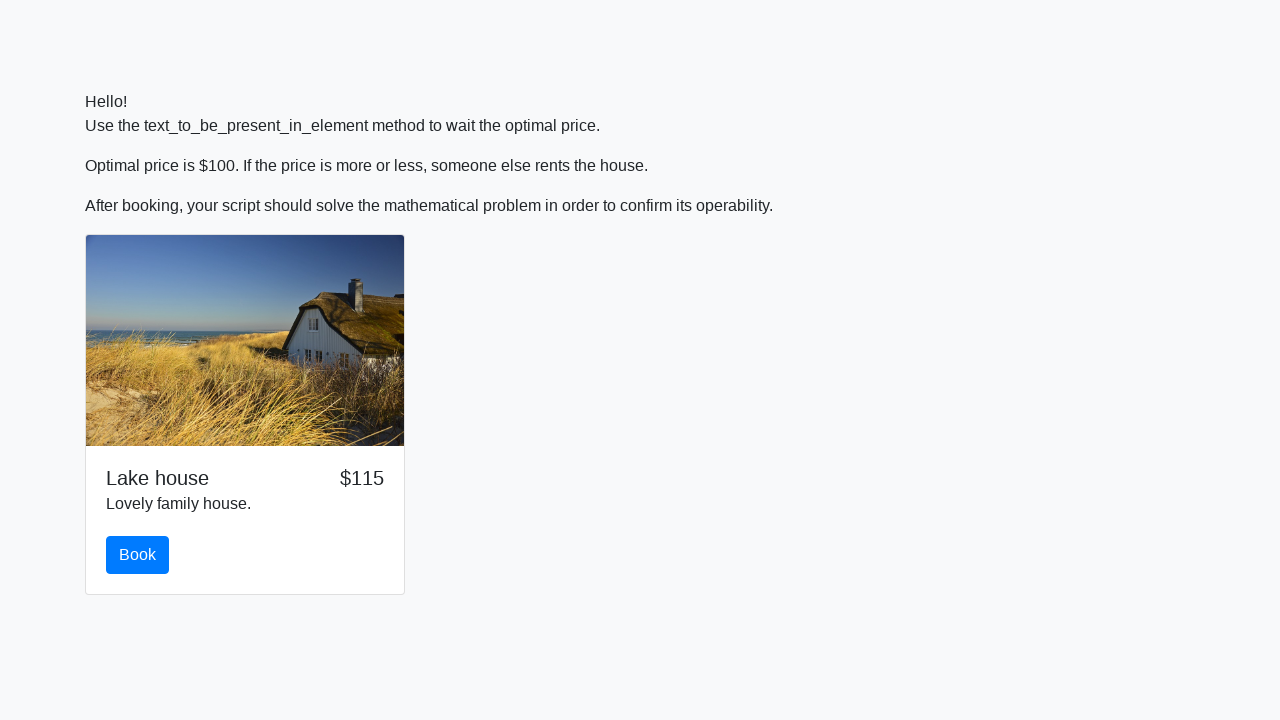

Waited for price element to display '$100'
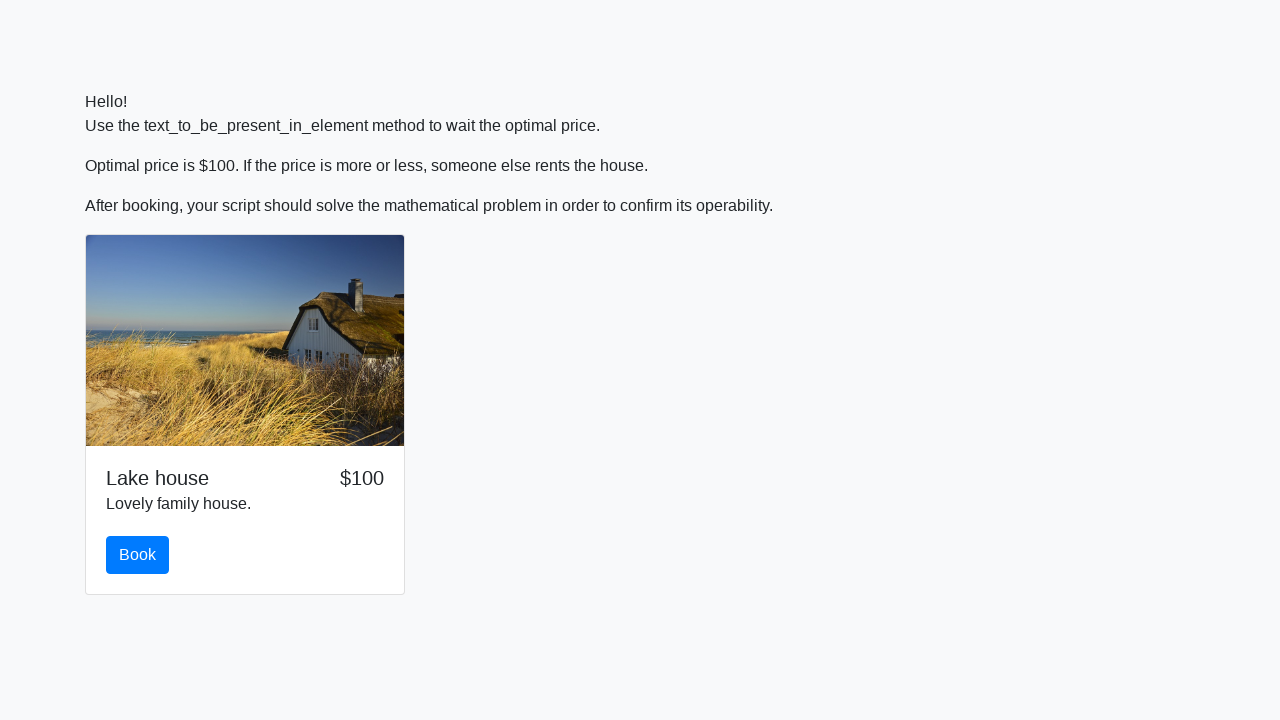

Clicked the button to proceed at (138, 555) on .btn
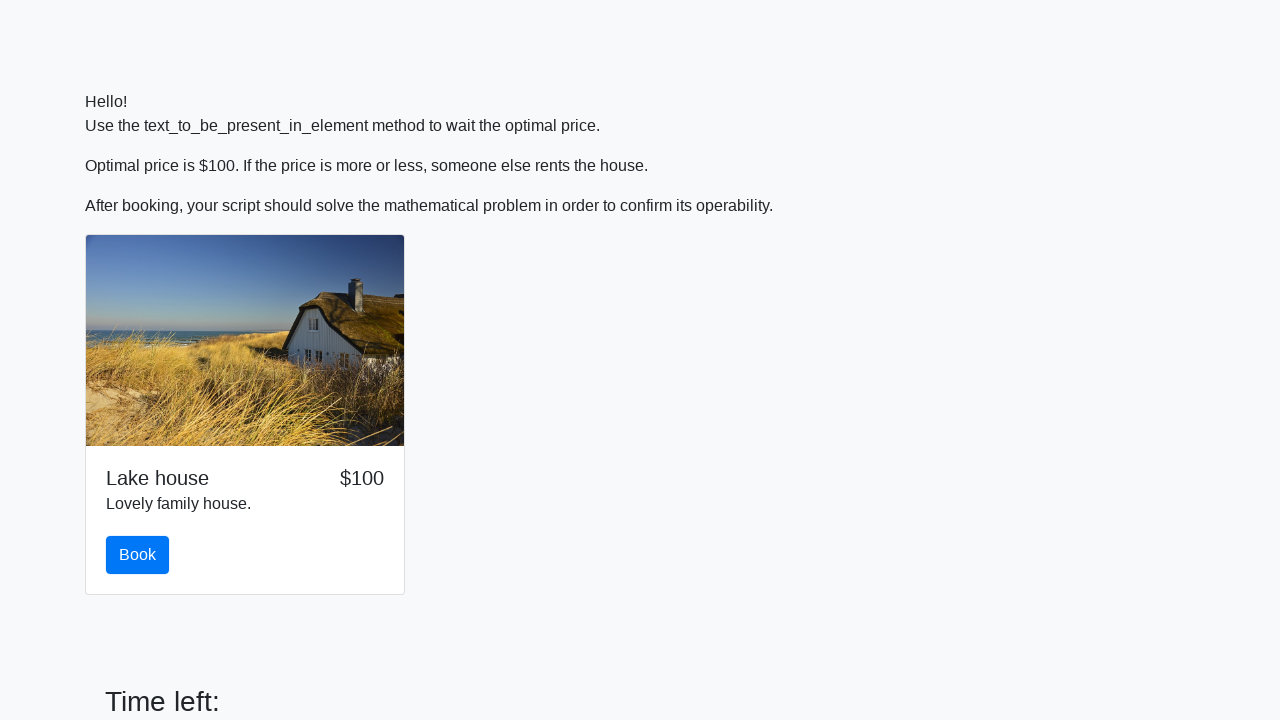

Retrieved x value from input field: 970
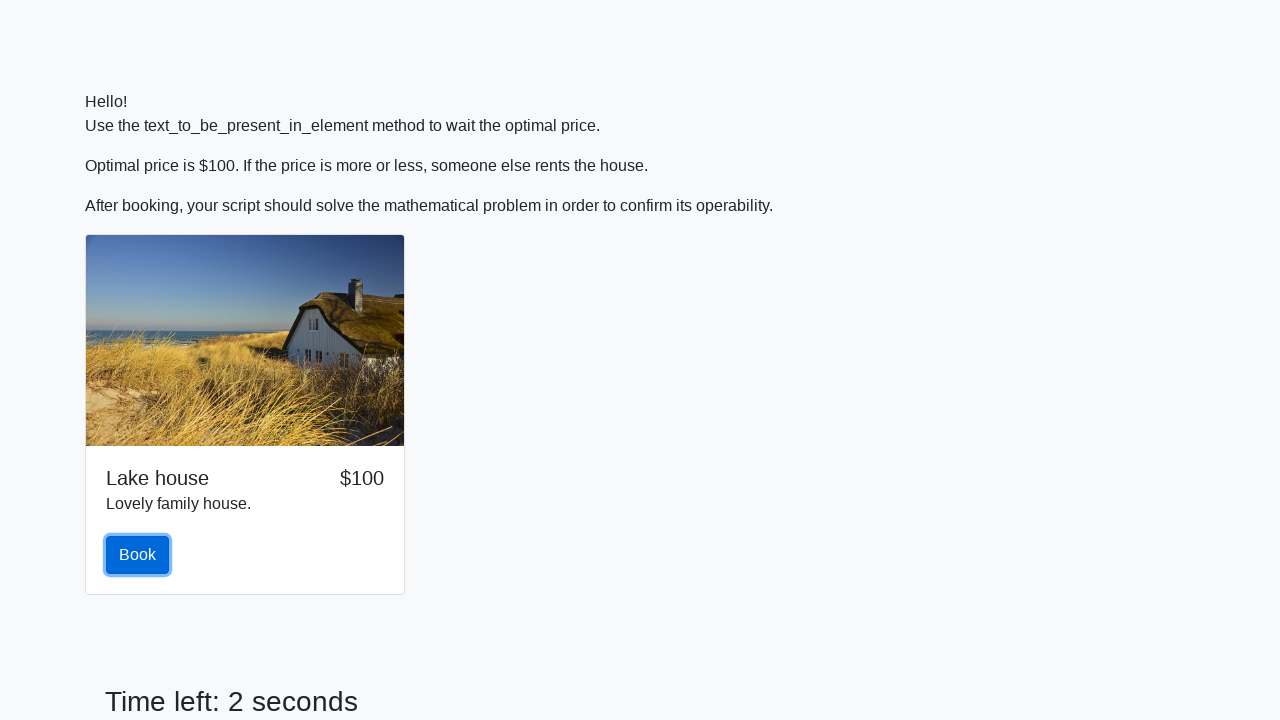

Calculated answer using logarithm and sine functions: 2.1039326902403084
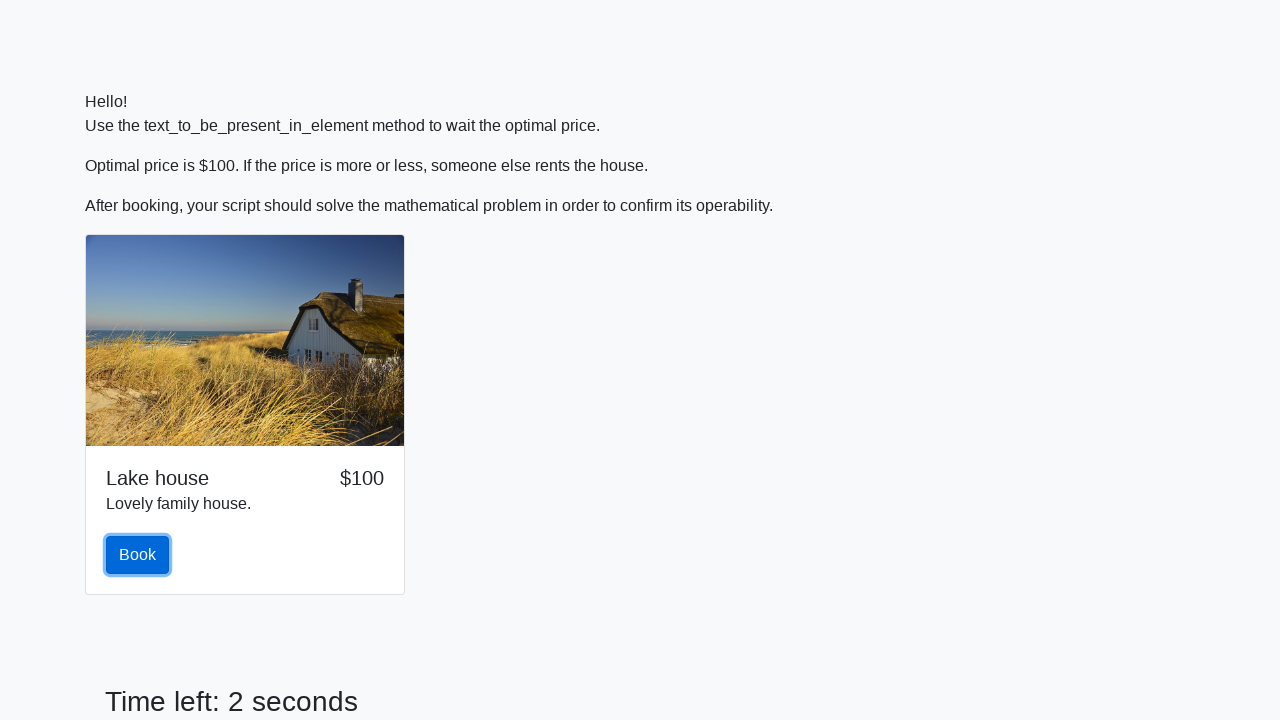

Filled answer field with calculated value: 2.1039326902403084 on #answer
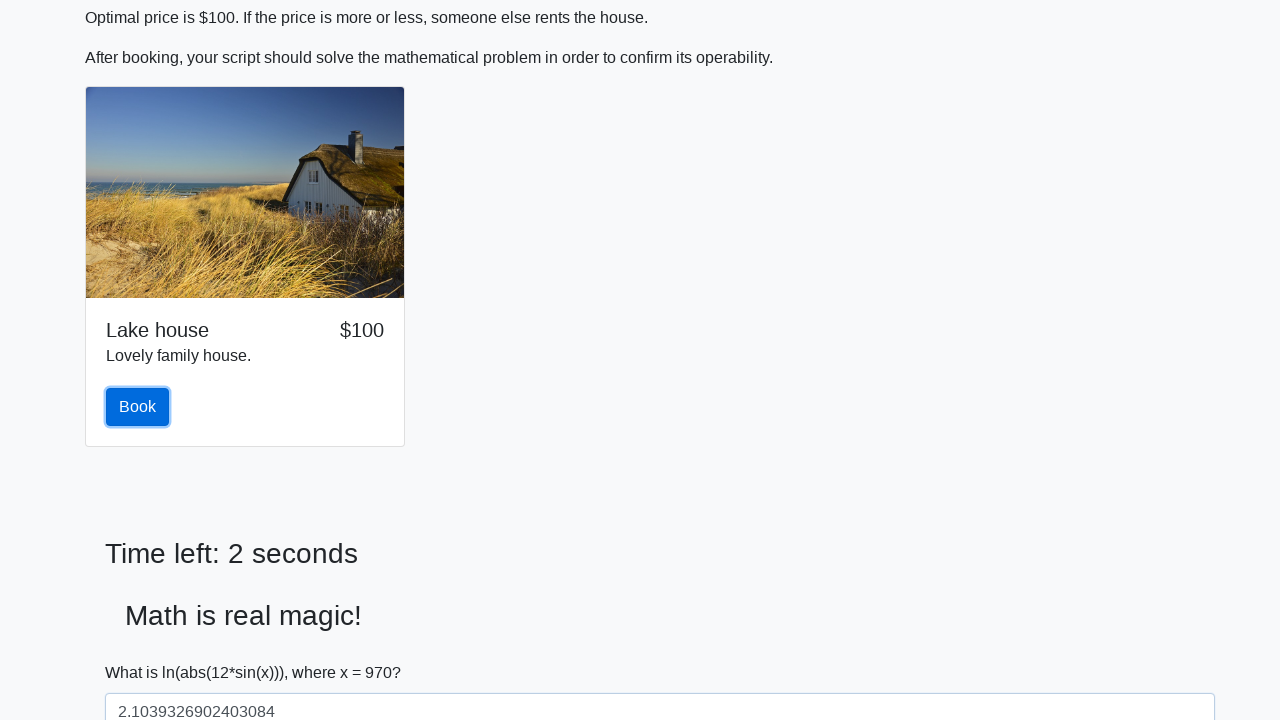

Clicked solve button to submit the answer at (143, 651) on #solve
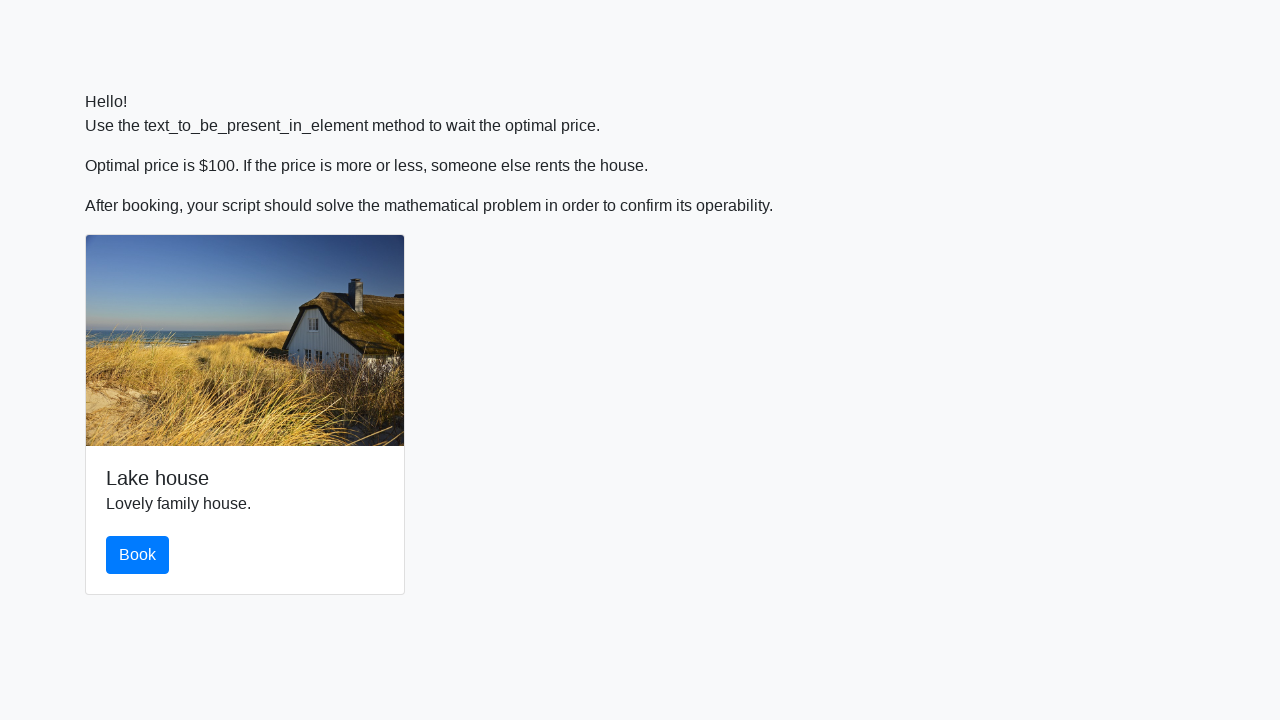

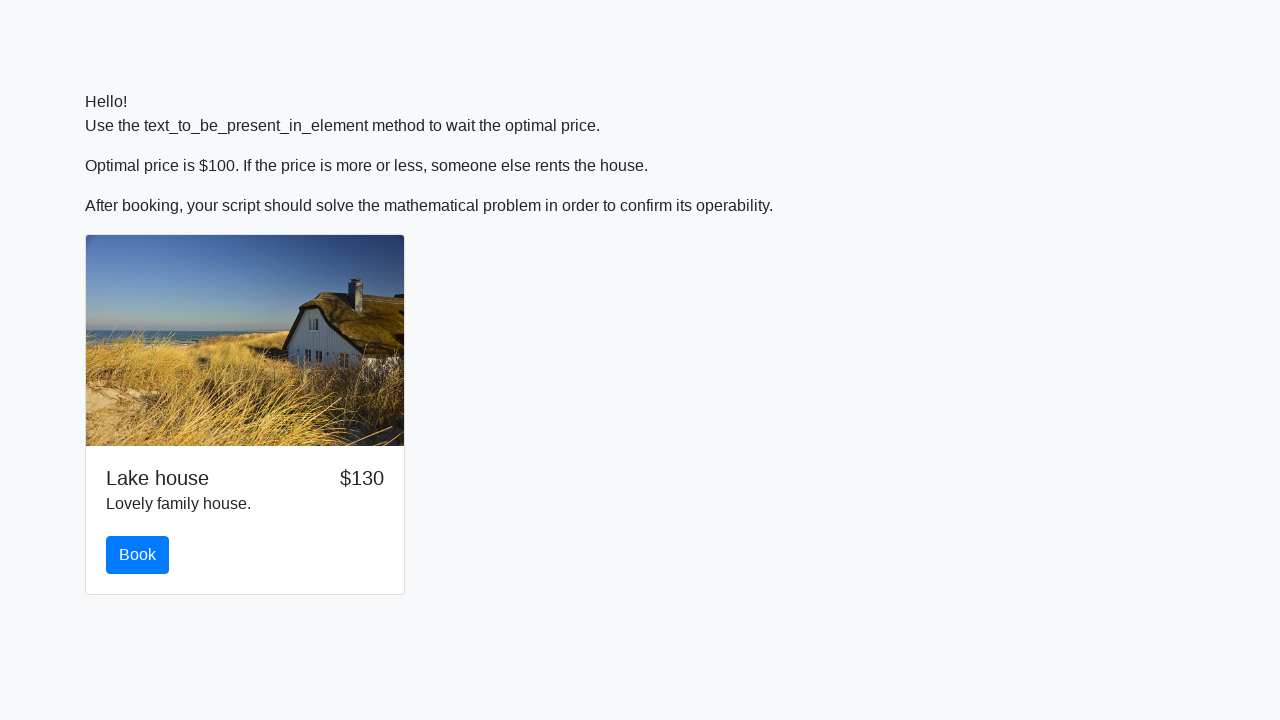